Tests form filling functionality on DemoQA website by filling various text input fields using different selector strategies, then navigates to links page and clicks a link

Starting URL: https://demoqa.com/text-box

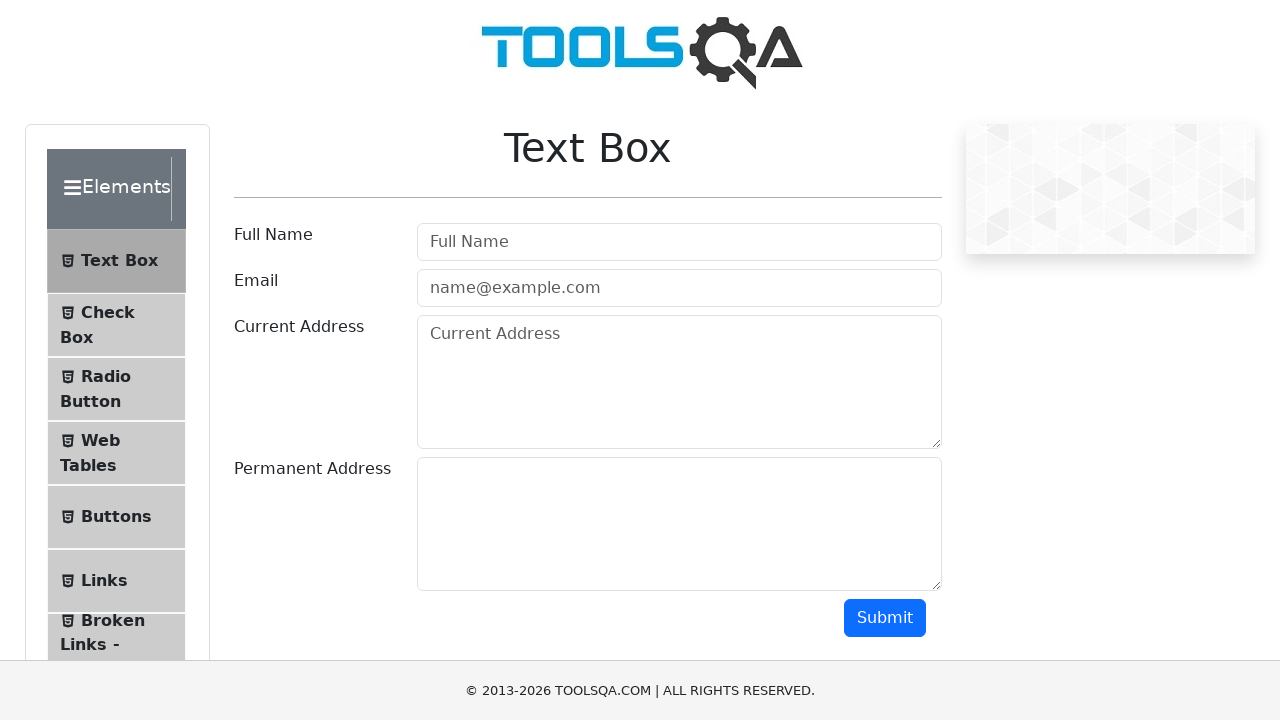

Filled Full Name field with 'Banti' using CSS selector on form>div:nth-of-type(2)>div>input
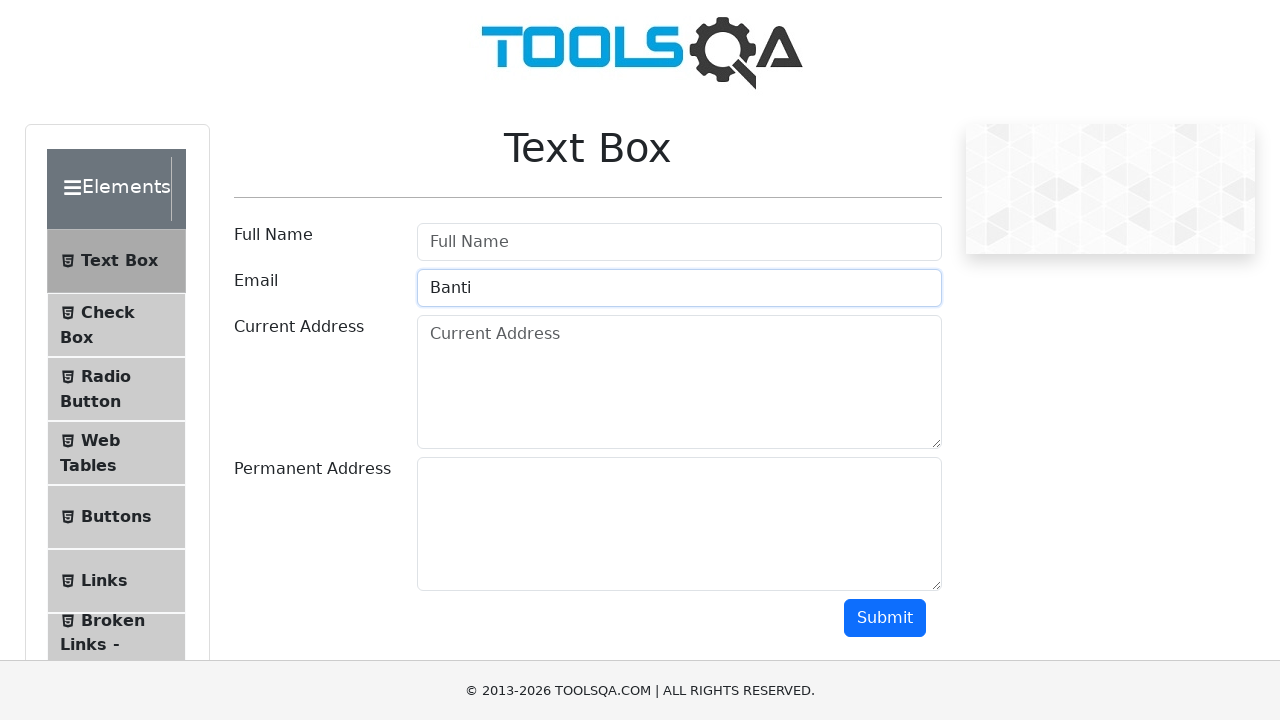

Filled email field with 'banti111@example.com' using placeholder selector on input[placeholder='name@example.com']
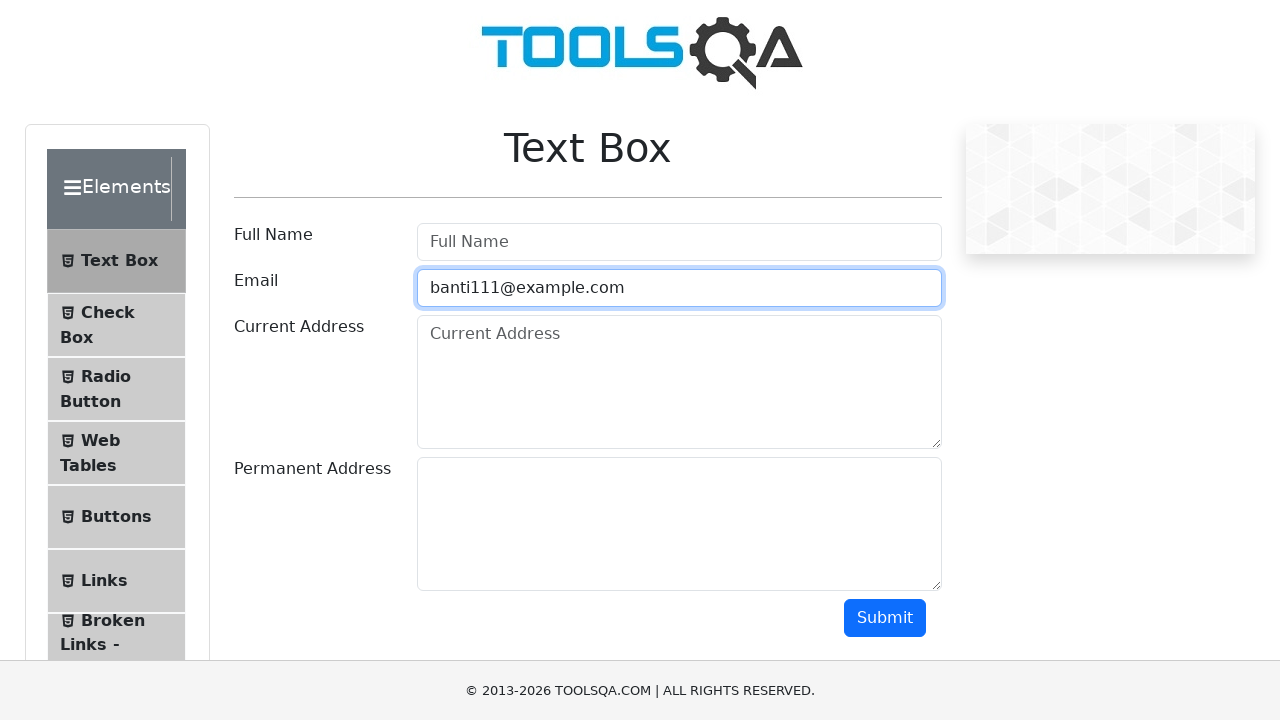

Filled Full Name field with 'Banti Kumar' using XPath selector on //input[@placeholder='Full Name']
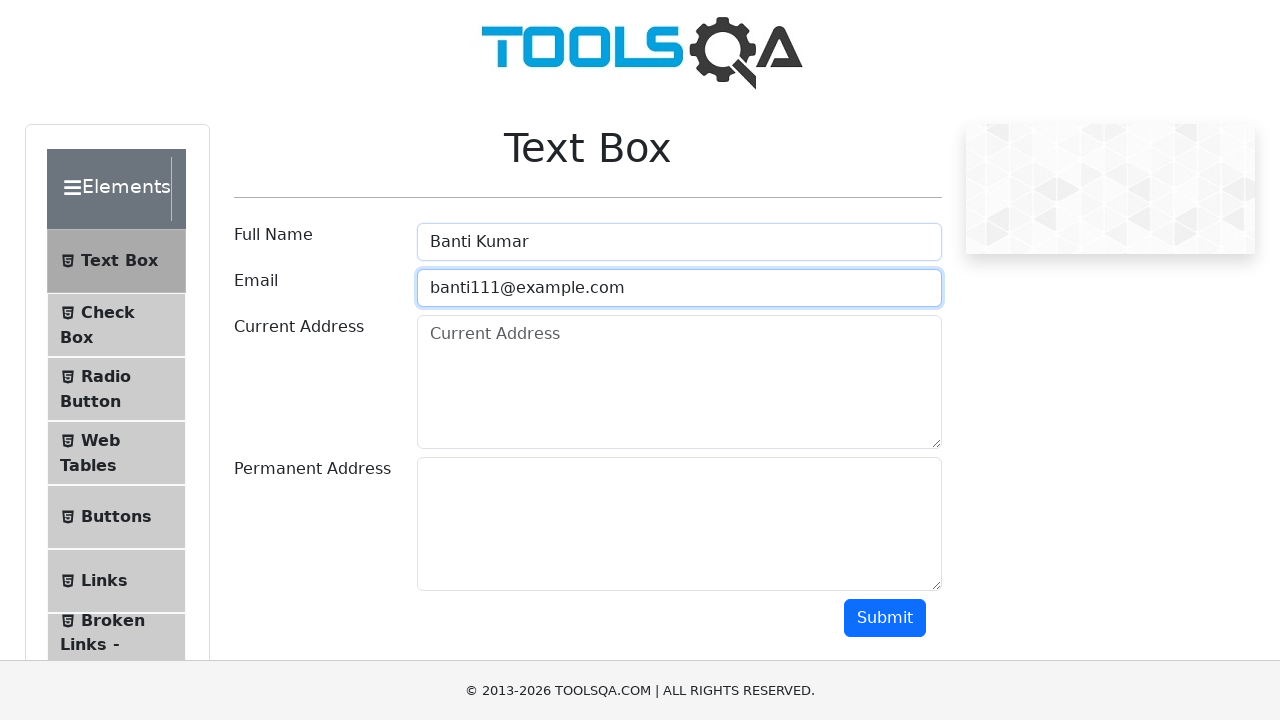

Navigated to DemoQA links page
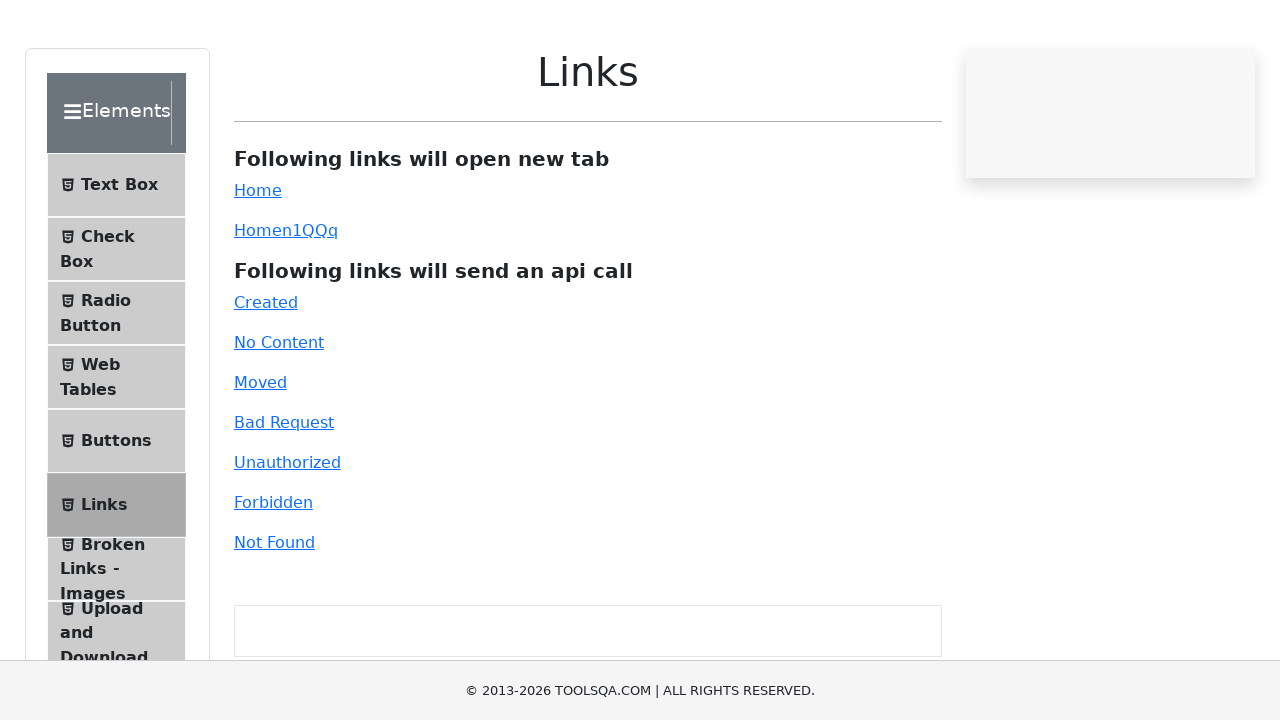

Clicked on the 'moved' link at (260, 458) on a:has-text('moved')
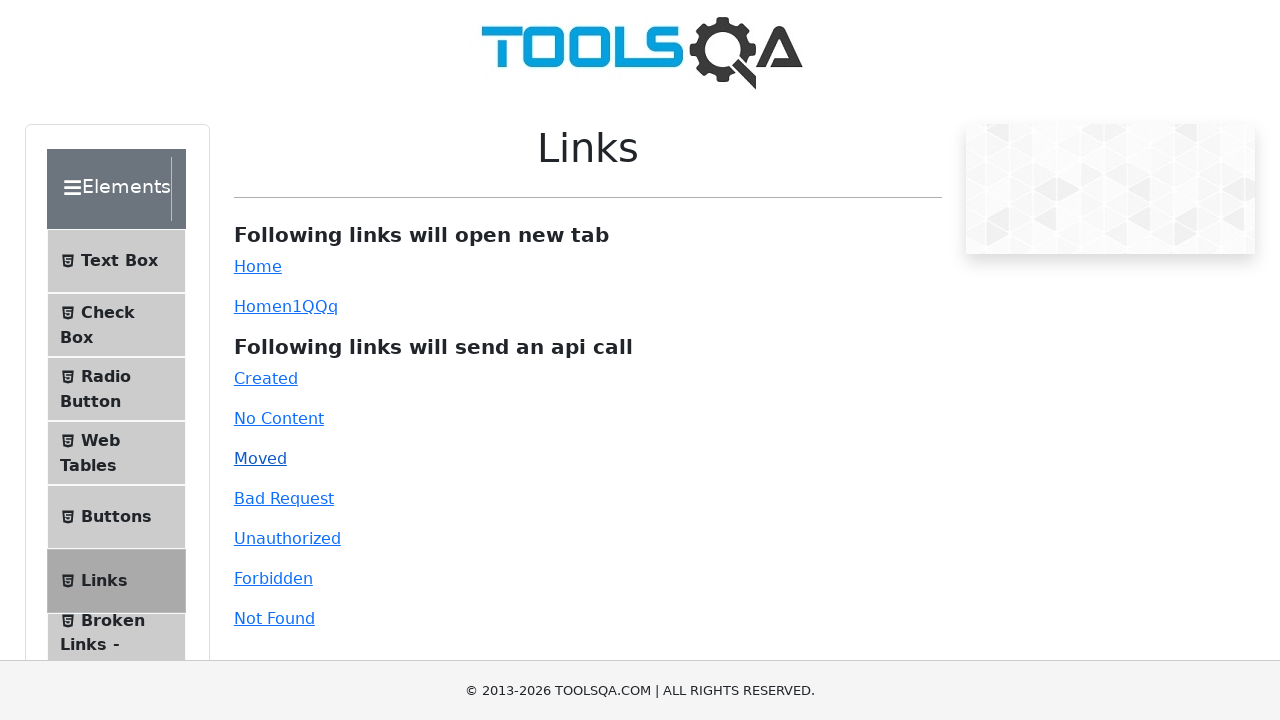

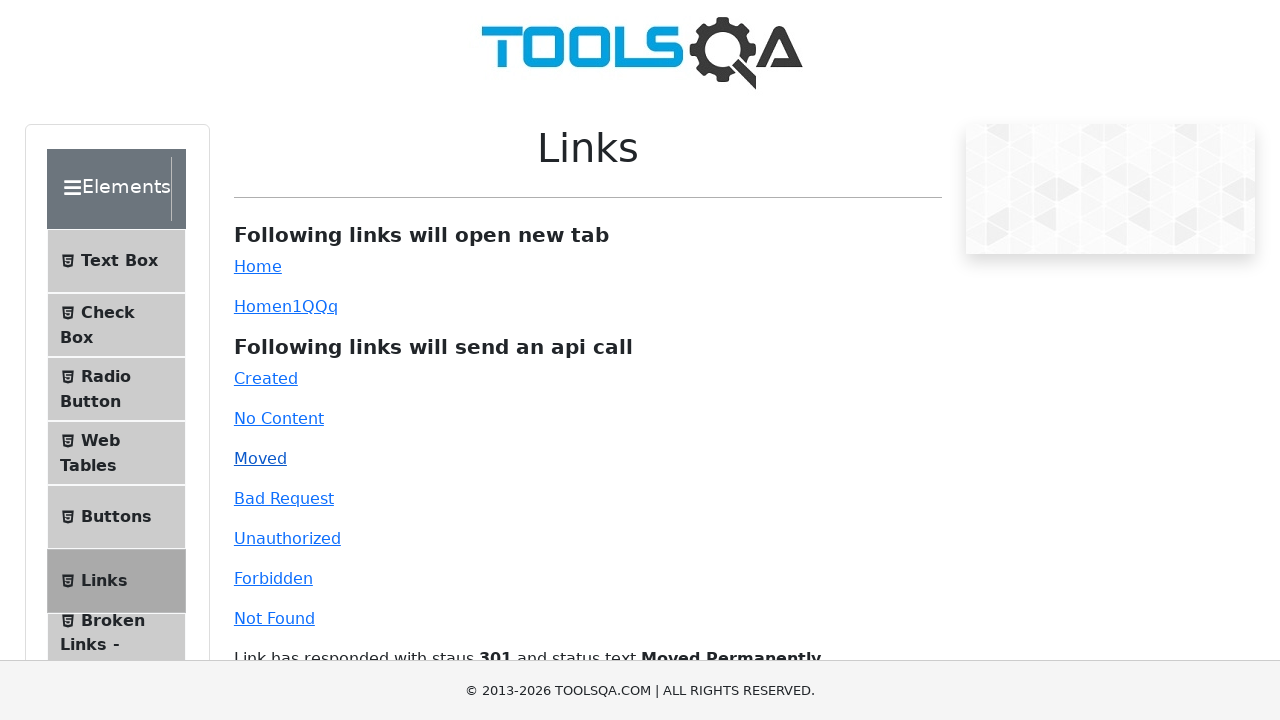